Tests the text box form by filling in full name, email, current address, and permanent address fields, then submitting and verifying the output displays correctly.

Starting URL: https://demoqa.com/elements

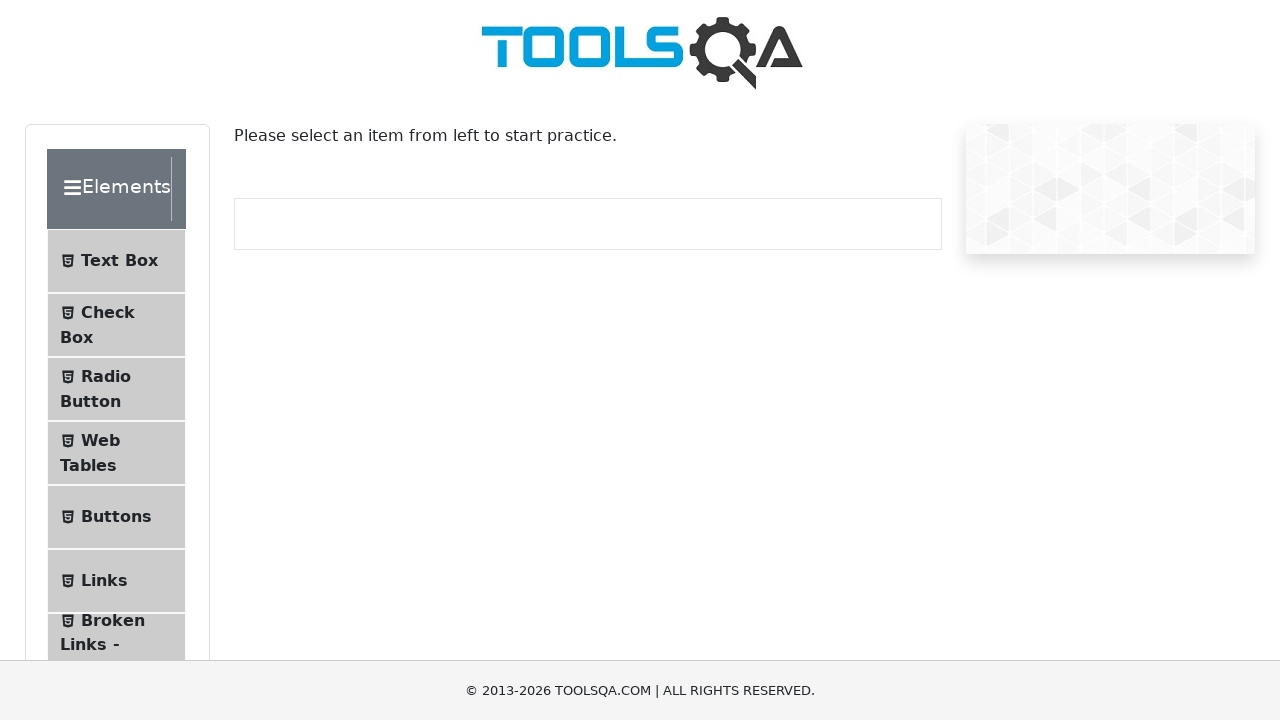

Clicked on Text Box menu item to navigate to text box form at (119, 261) on text=Text Box
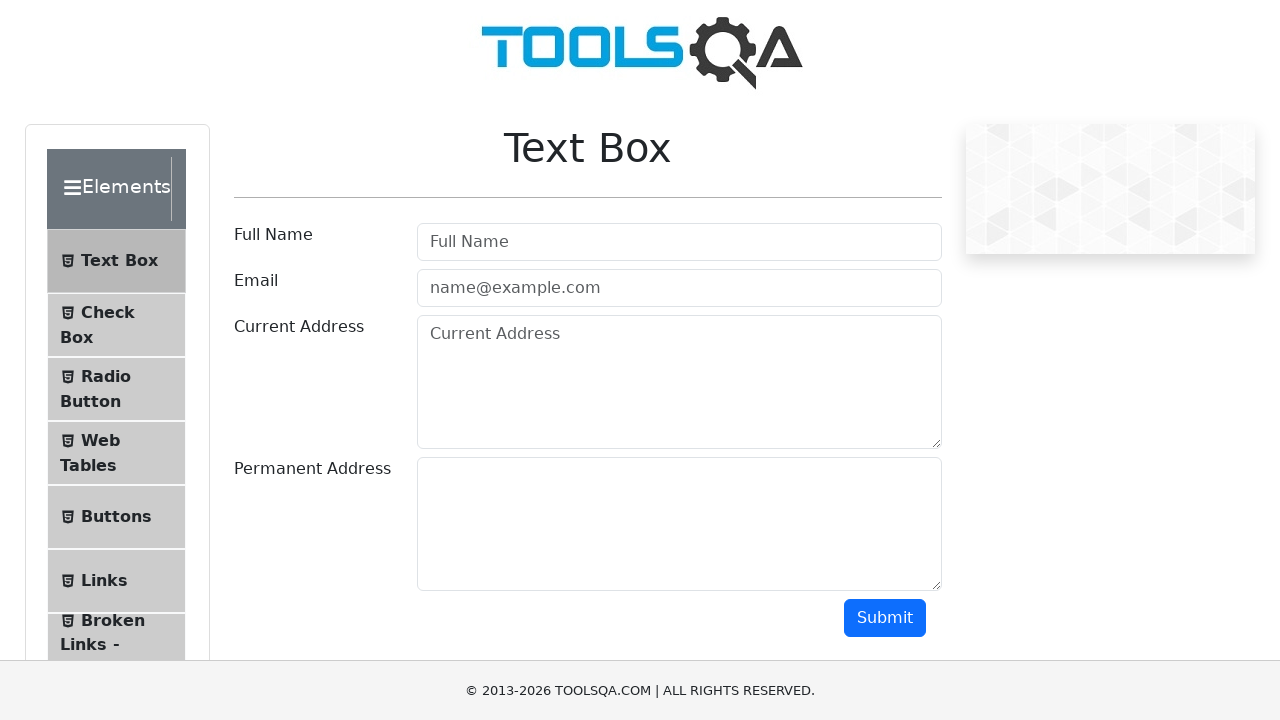

Filled in full name field with 'John Travolta' on #userName
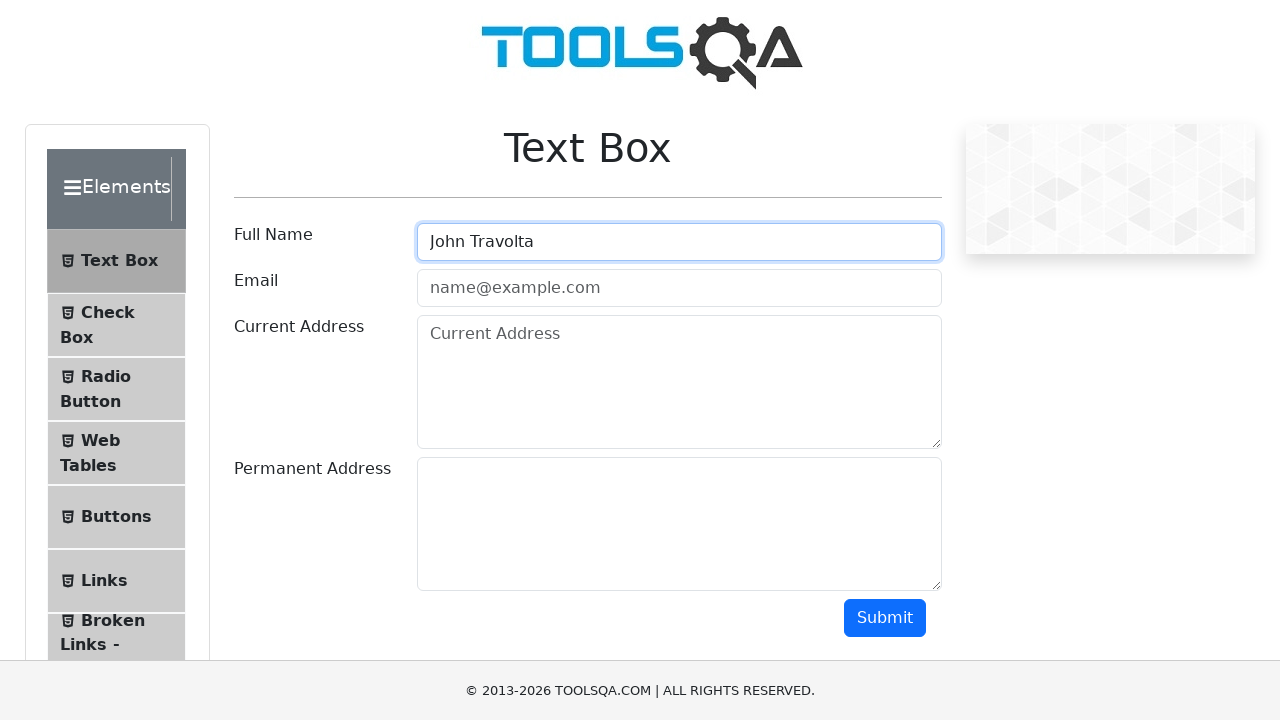

Filled in email field with 'jt@abv.bg' on #userEmail
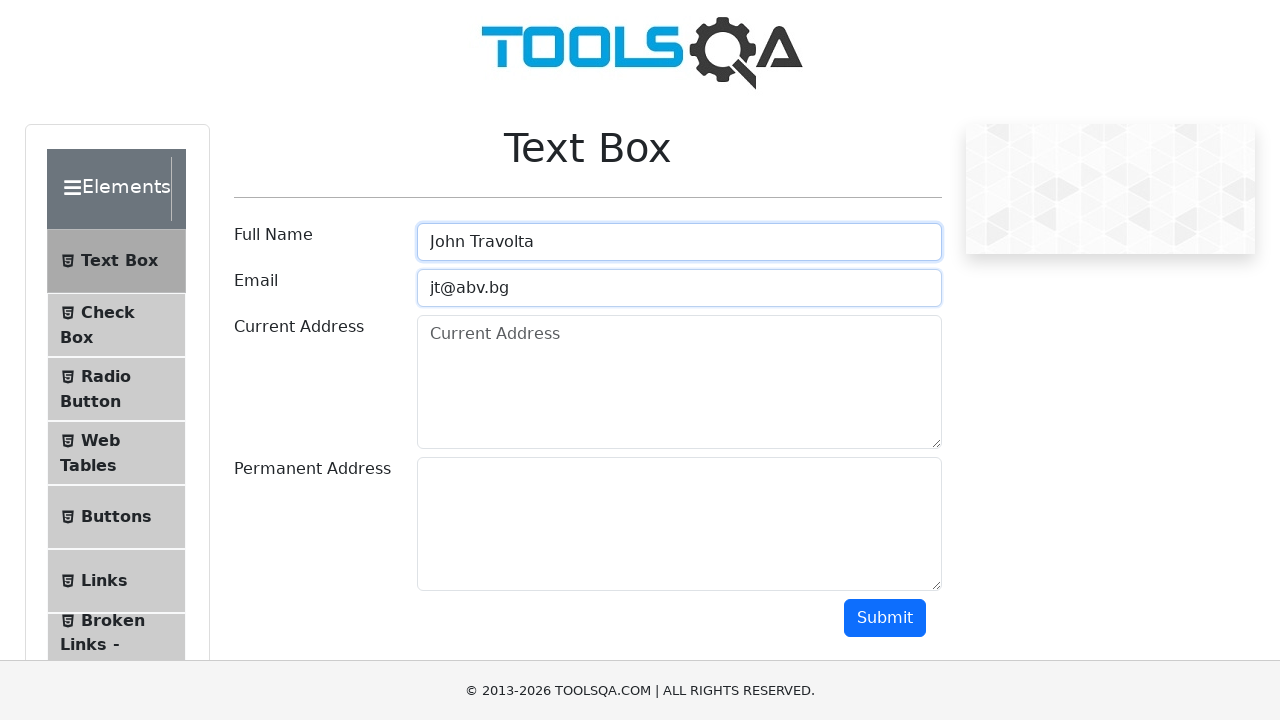

Filled in current address field with 'Paris' on #currentAddress
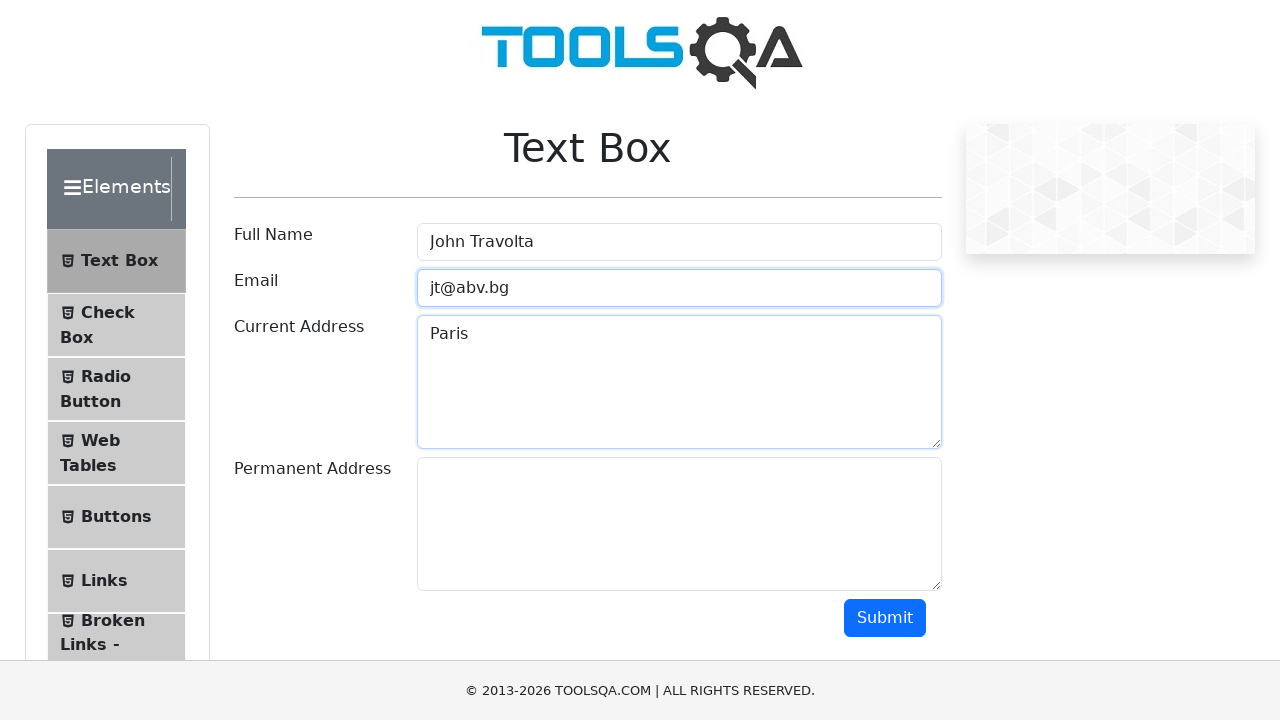

Filled in permanent address field with 'Paris' on #permanentAddress
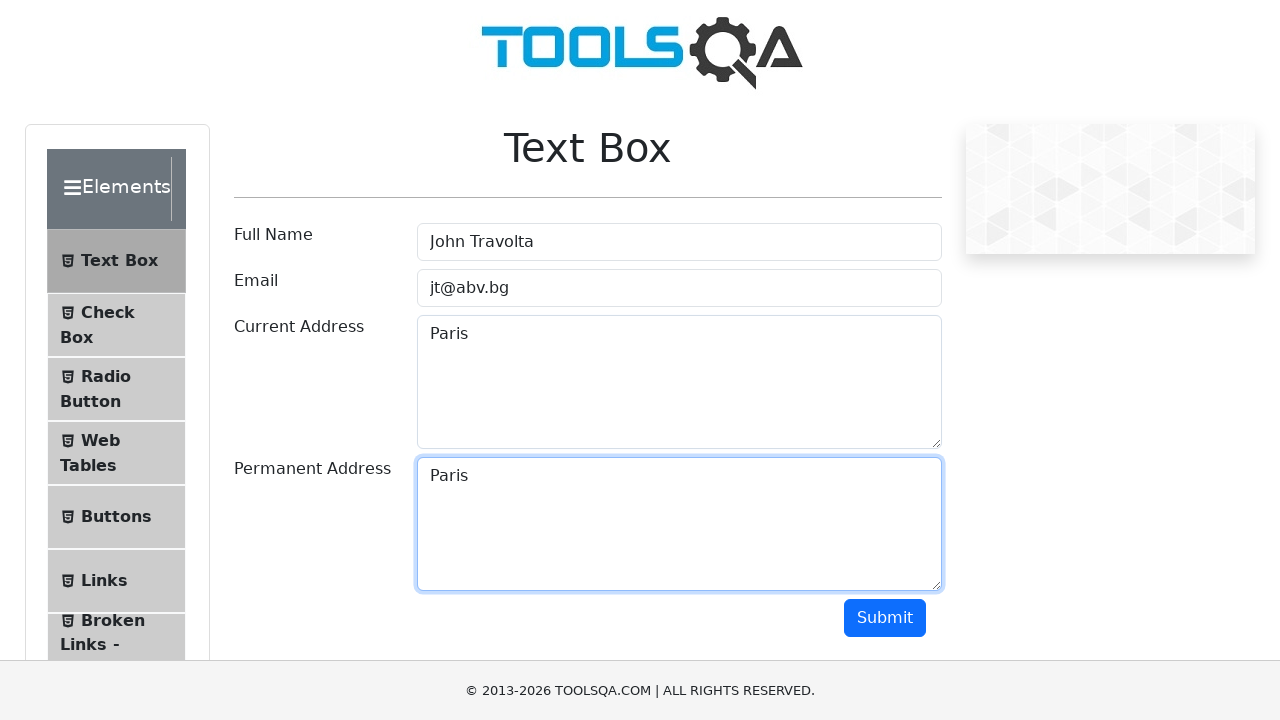

Clicked submit button to submit the text box form at (885, 618) on #submit
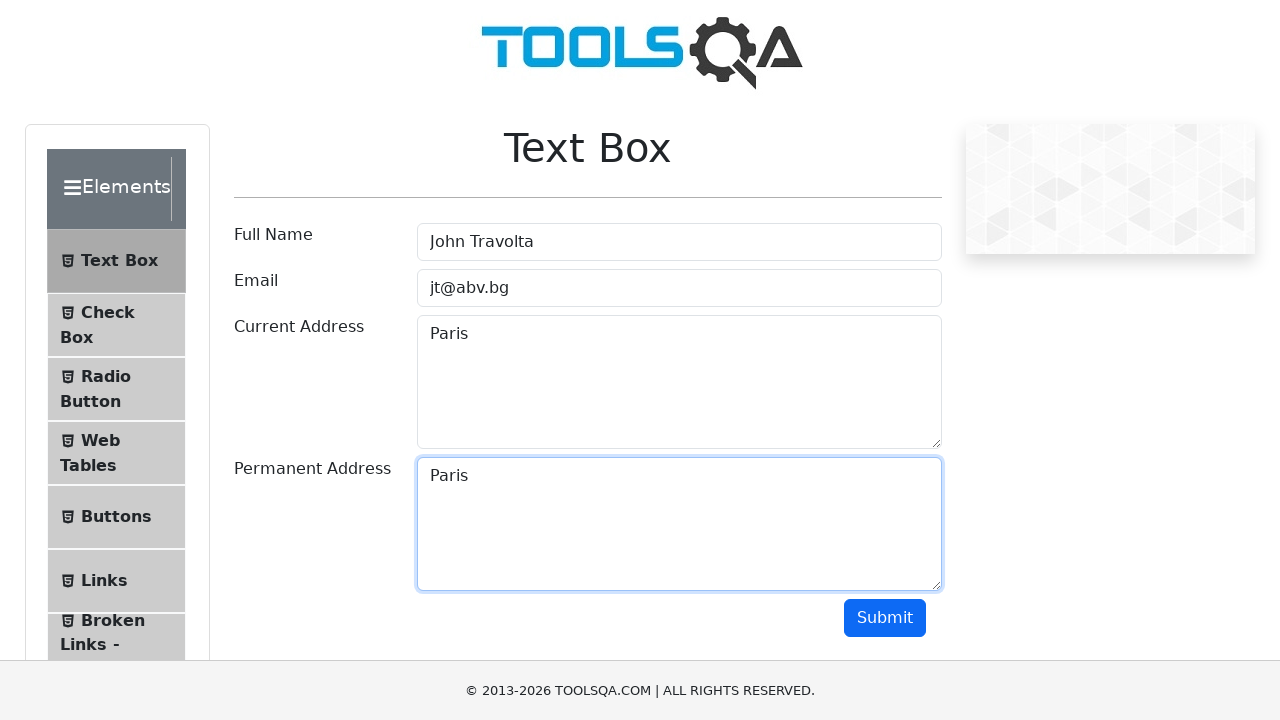

Output results section loaded and is visible
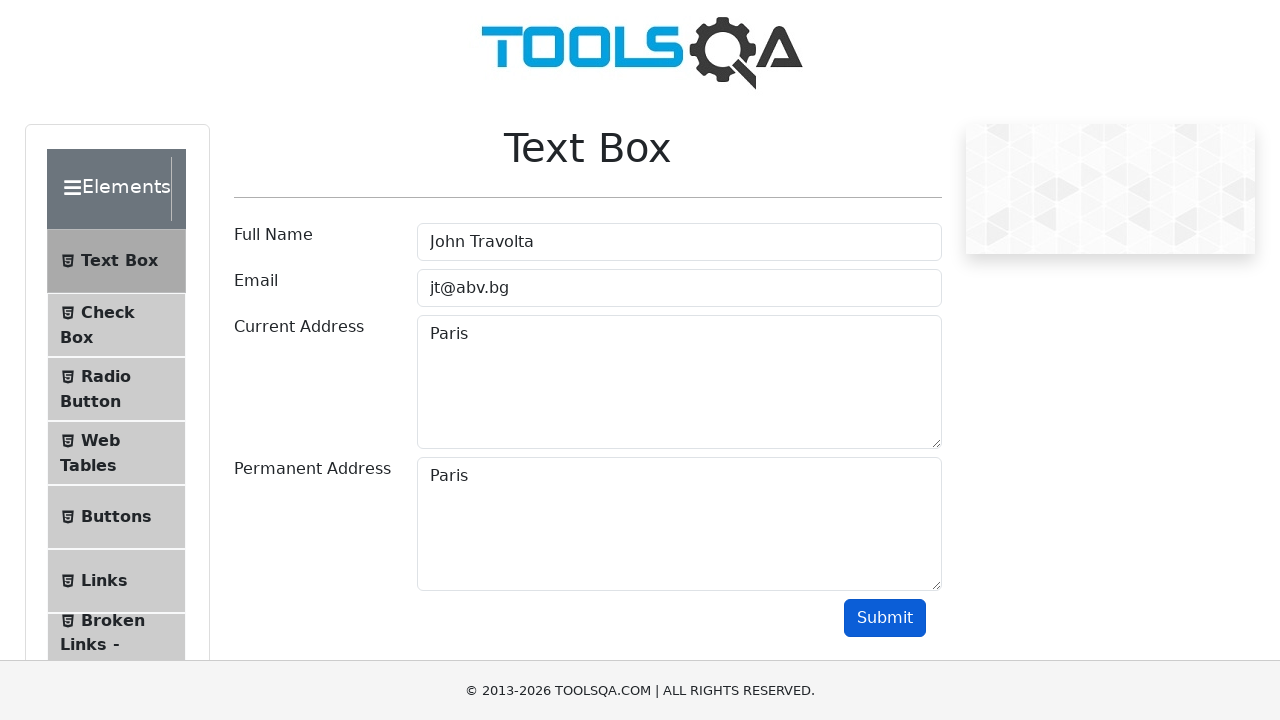

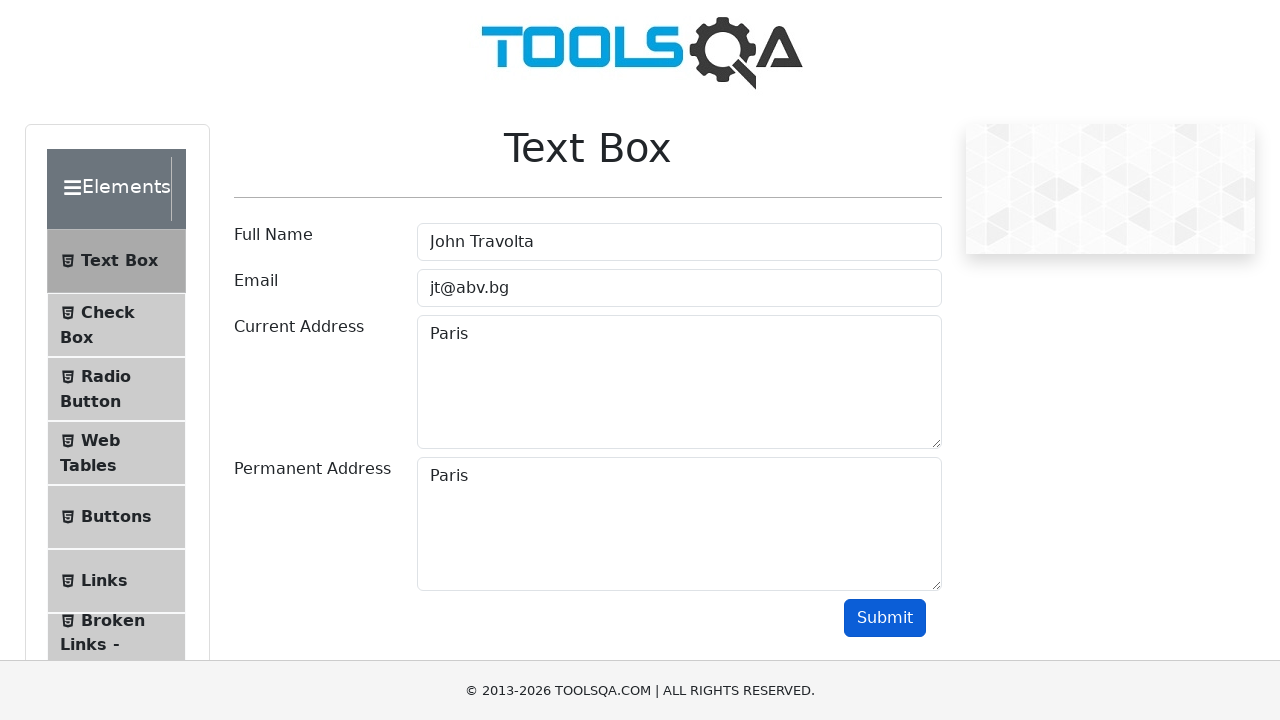